Navigates to Rahul Shetty Academy website and verifies the page loads by checking the title and URL are accessible.

Starting URL: https://rahulshettyacademy.com

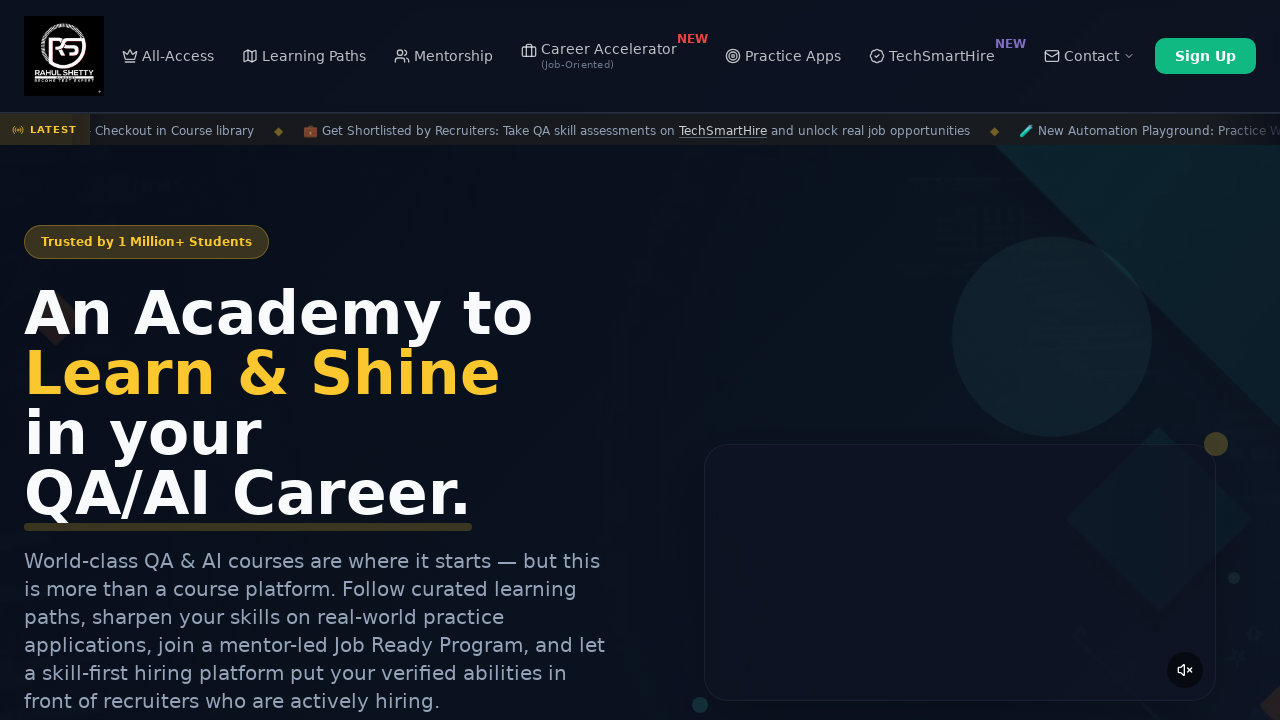

Waited for page to reach domcontentloaded state
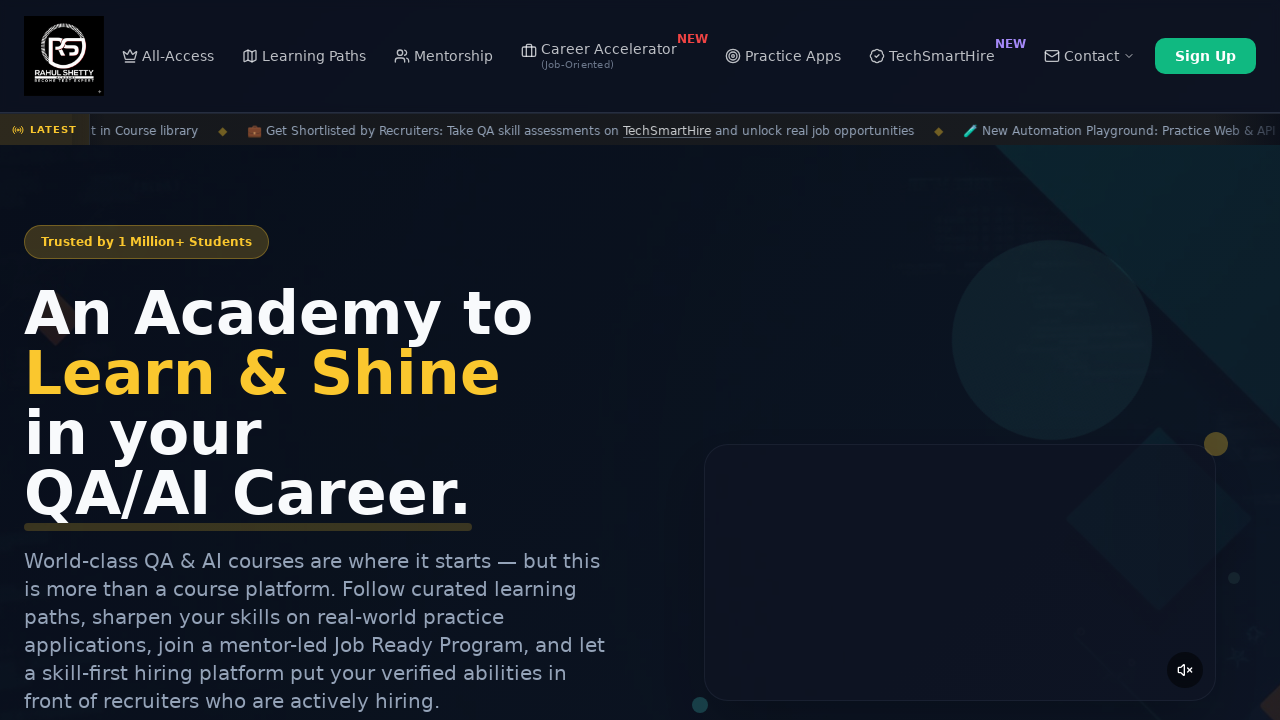

Verified page title is not None
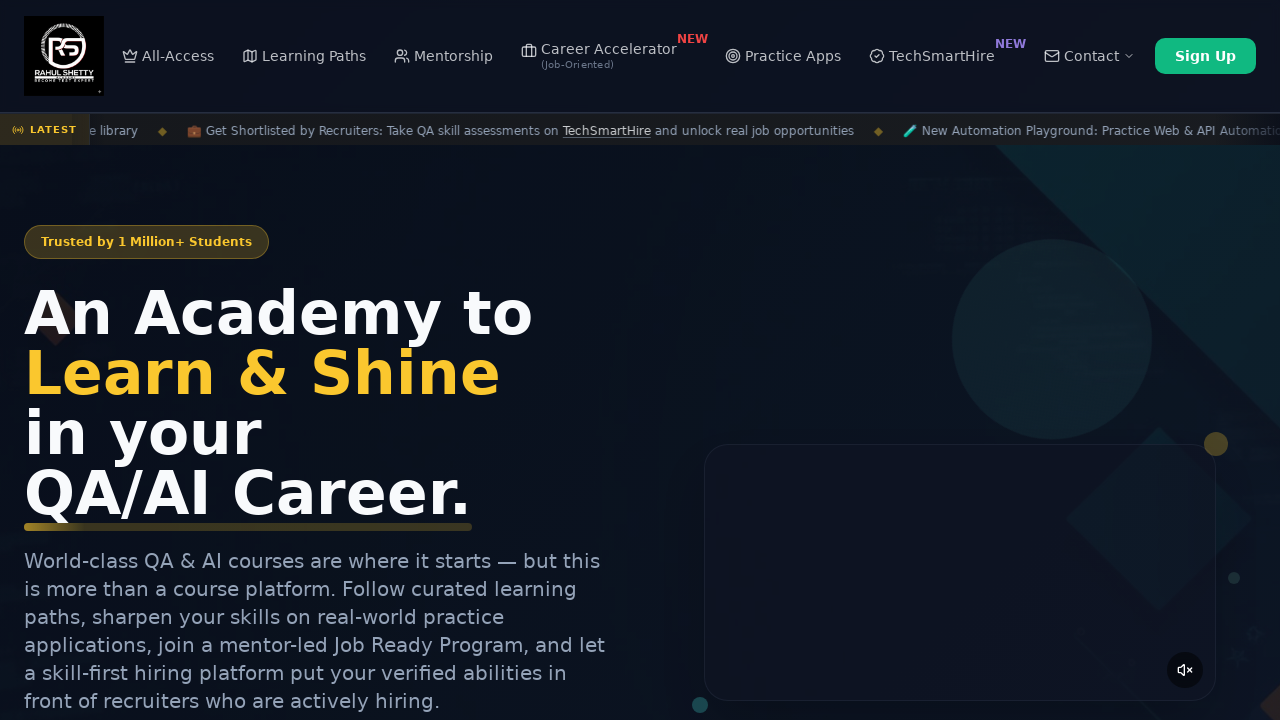

Verified URL contains 'rahulshettyacademy.com'
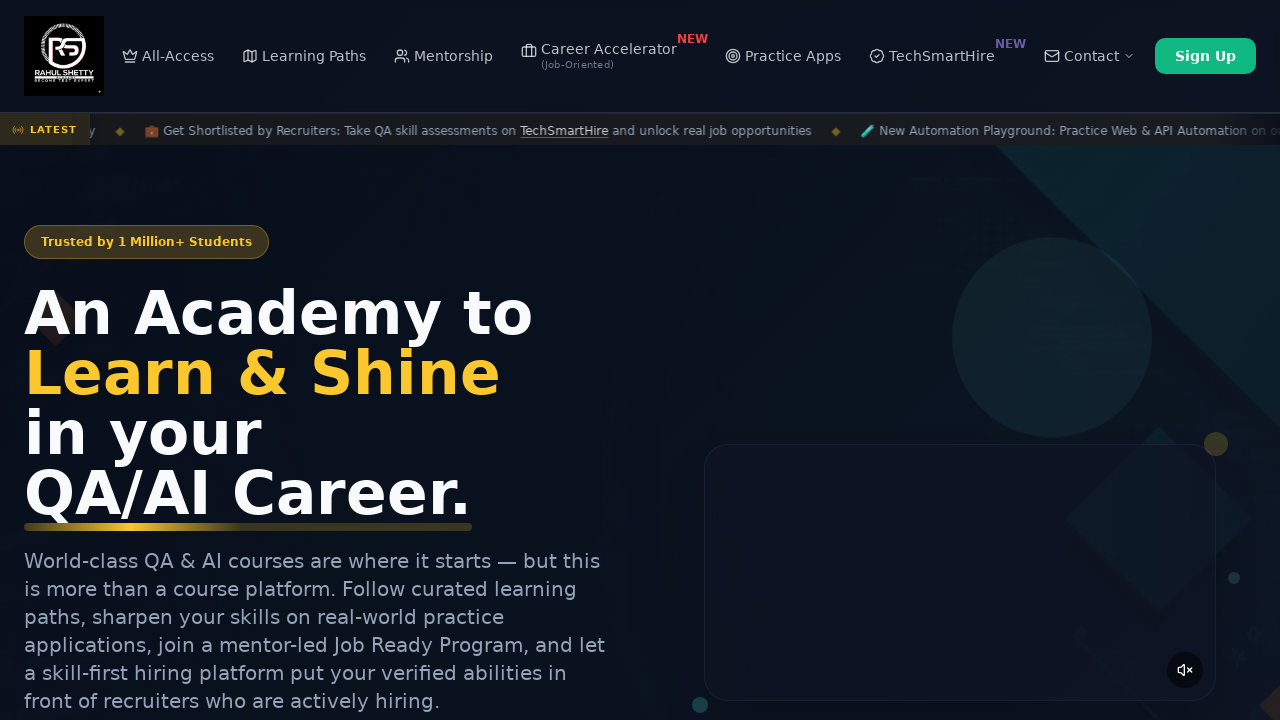

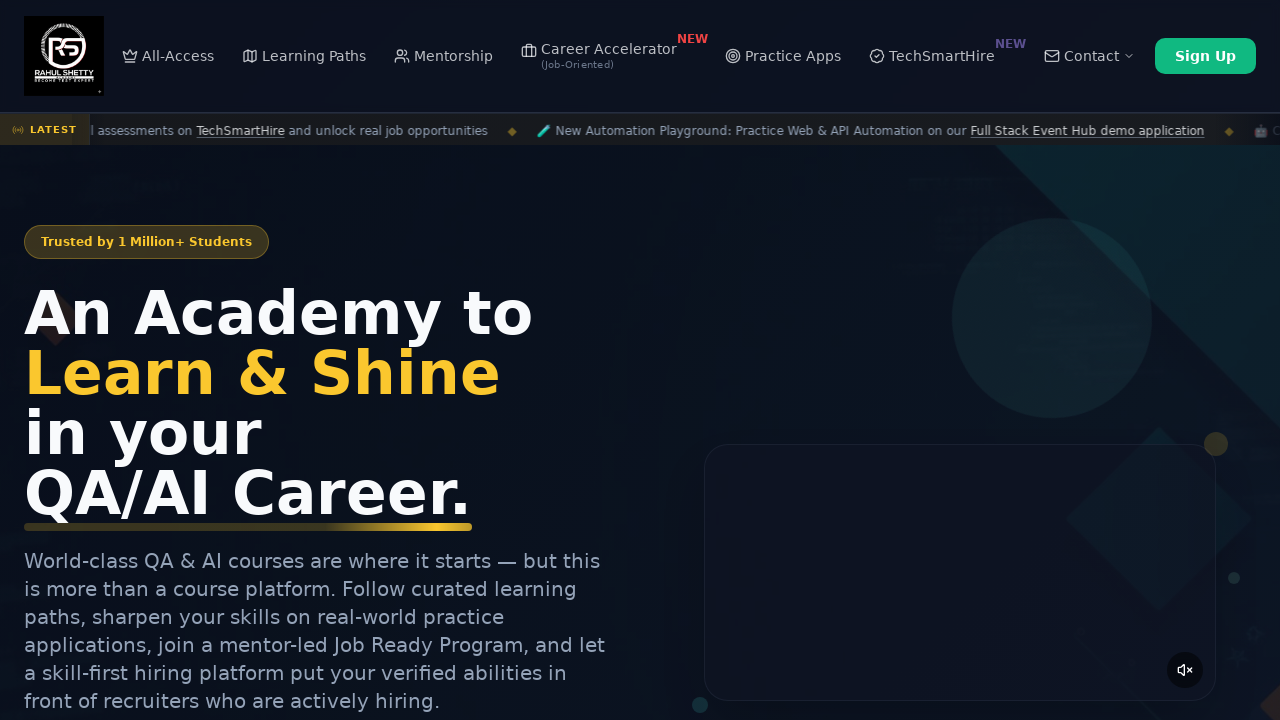